Tests multi-select dropdown functionality by selecting multiple options, verifying selections, and then deselecting all options

Starting URL: http://omayo.blogspot.com/

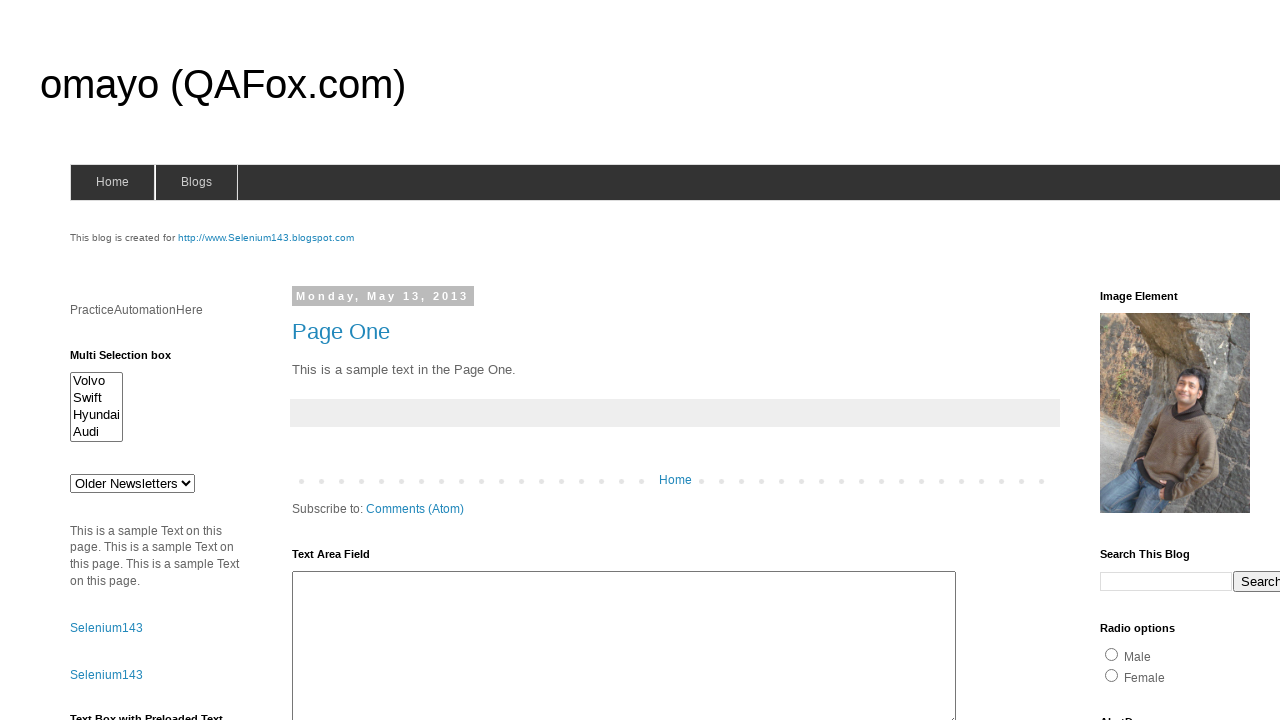

Located multi-select dropdown element with id 'multiselect1'
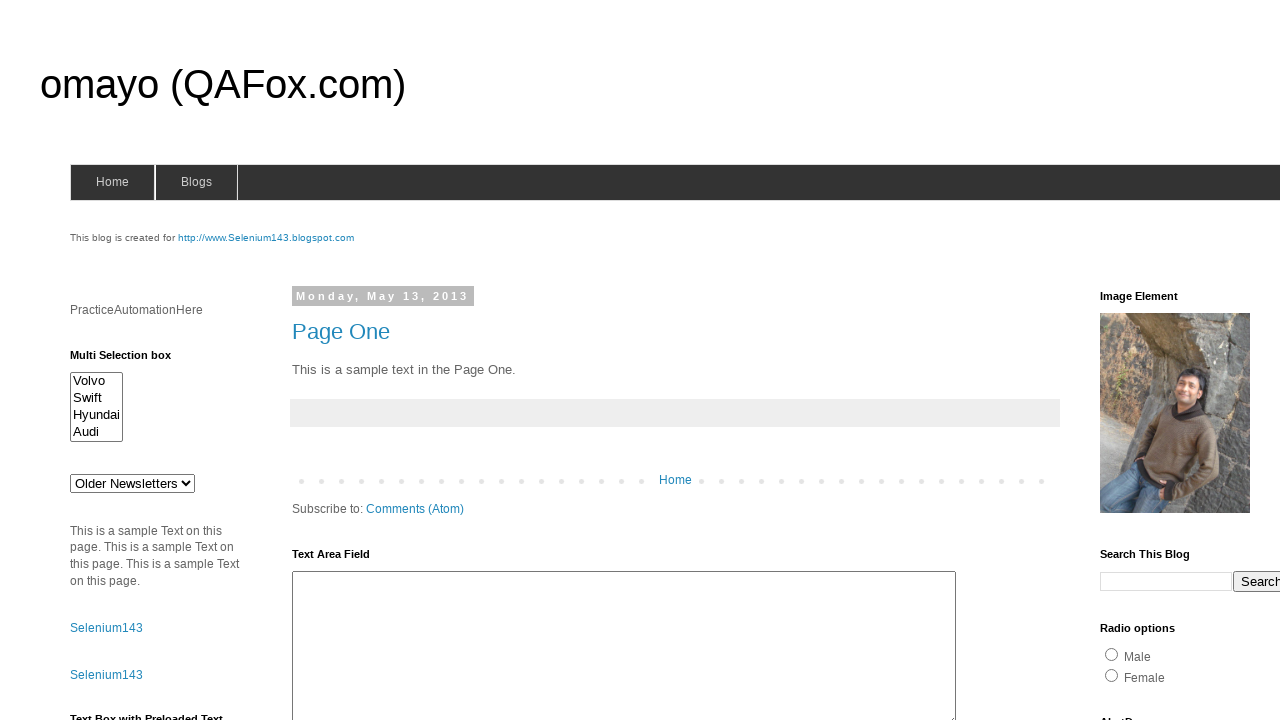

Verified dropdown multiple selection capability: True
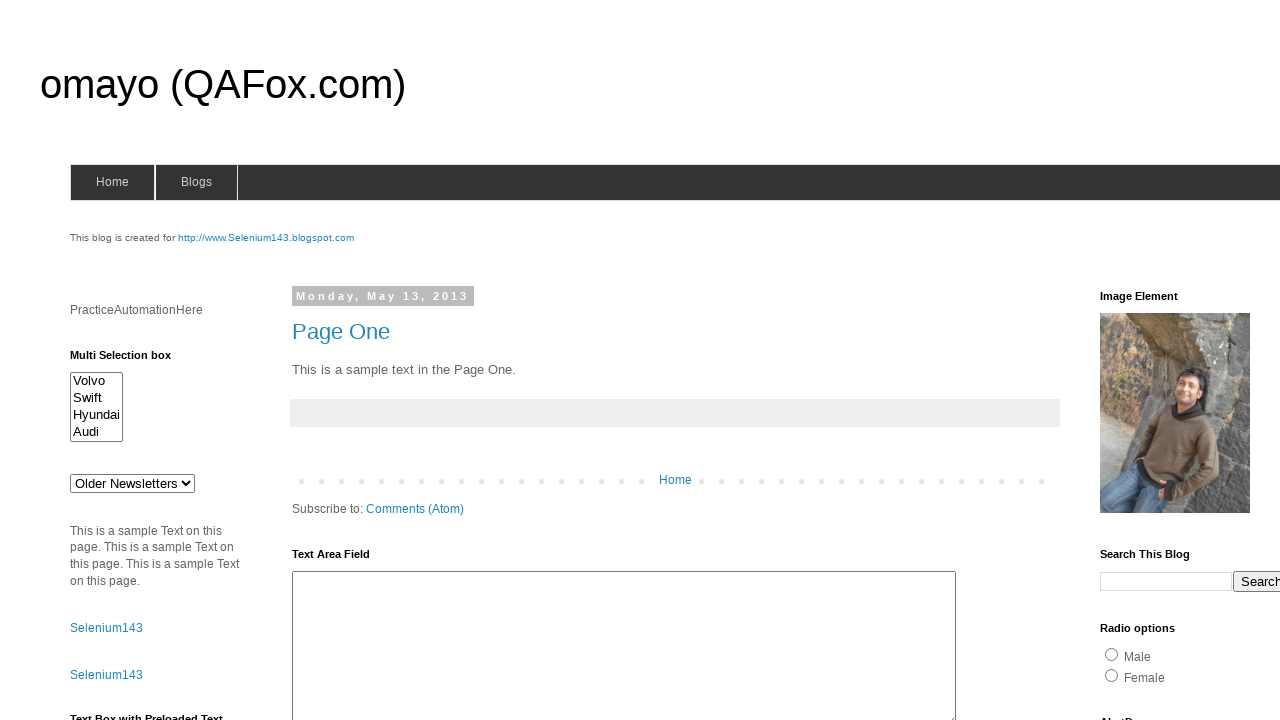

Retrieved all dropdown options: 4 options found
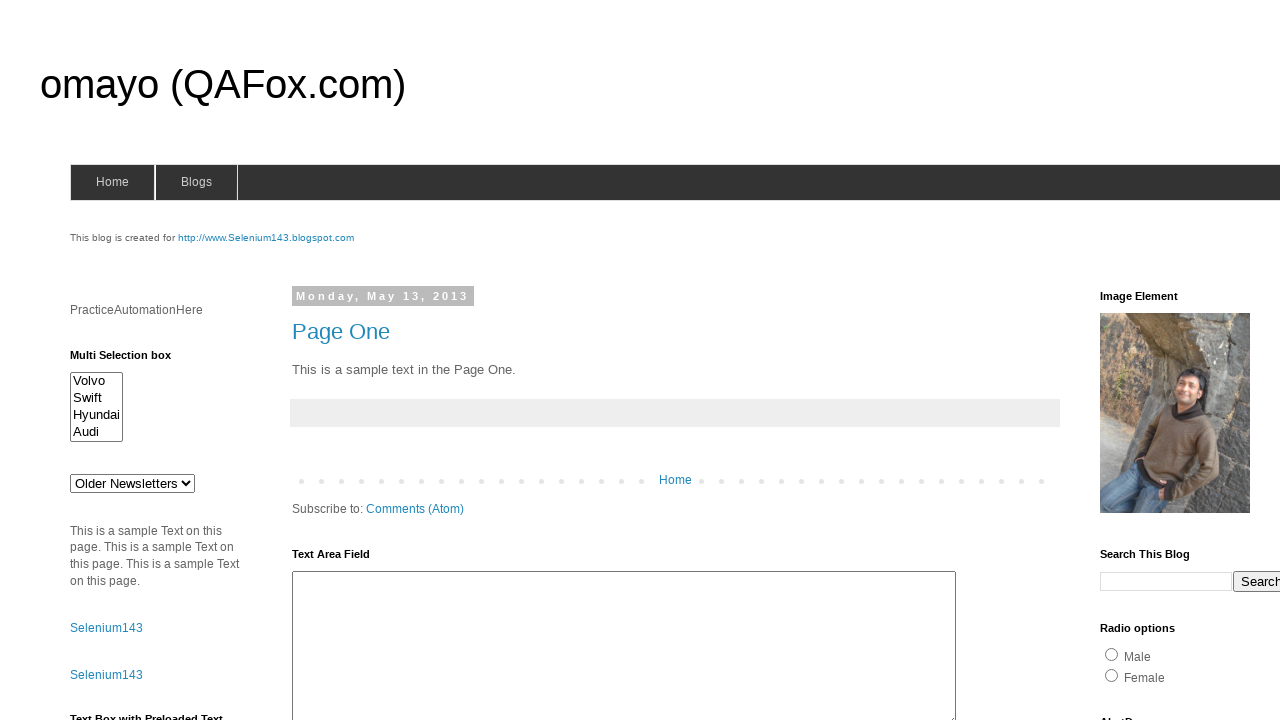

Selected multiple options by index: 0, 2, and 3 on #multiselect1
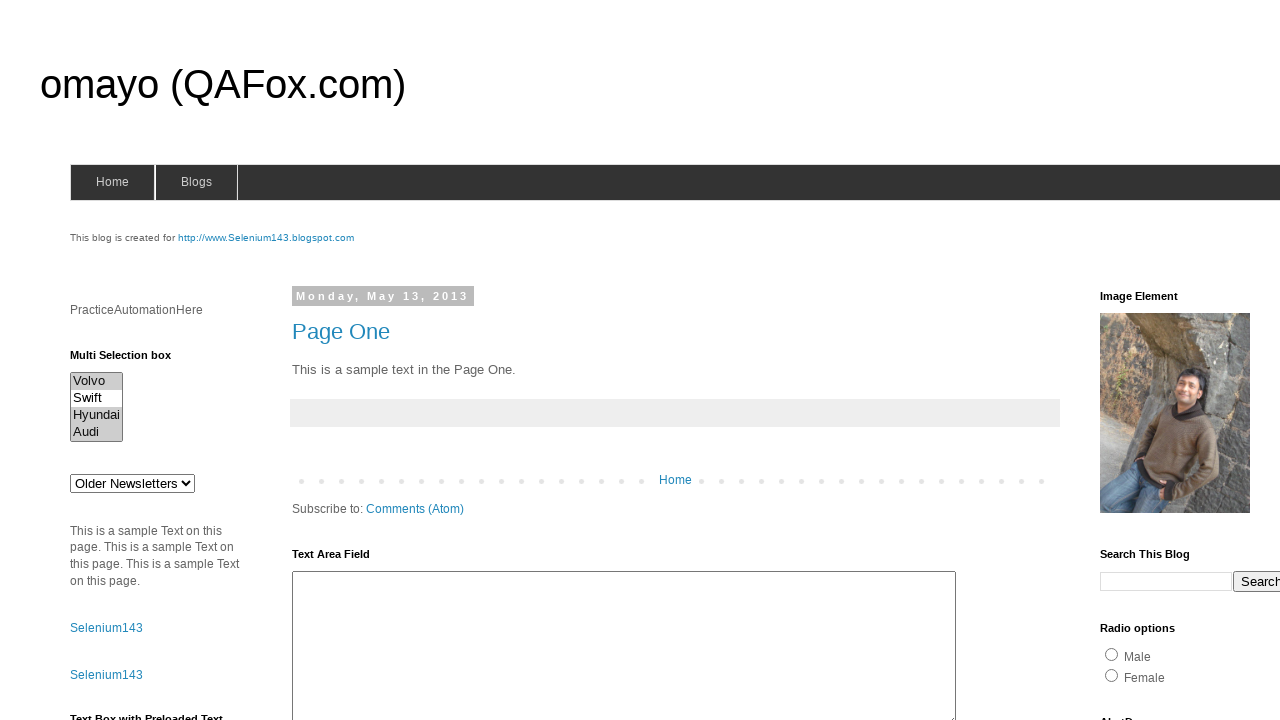

Verified selection: 3 options are now selected
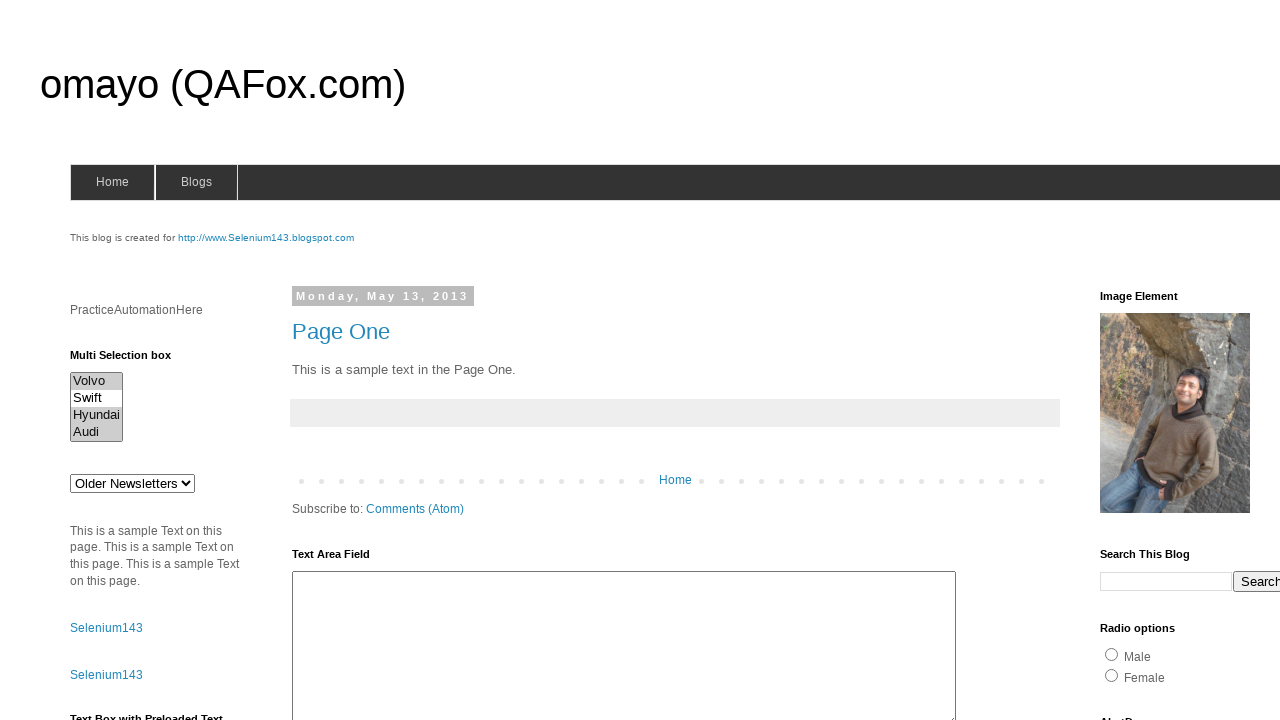

Deselected all options from the multi-select dropdown
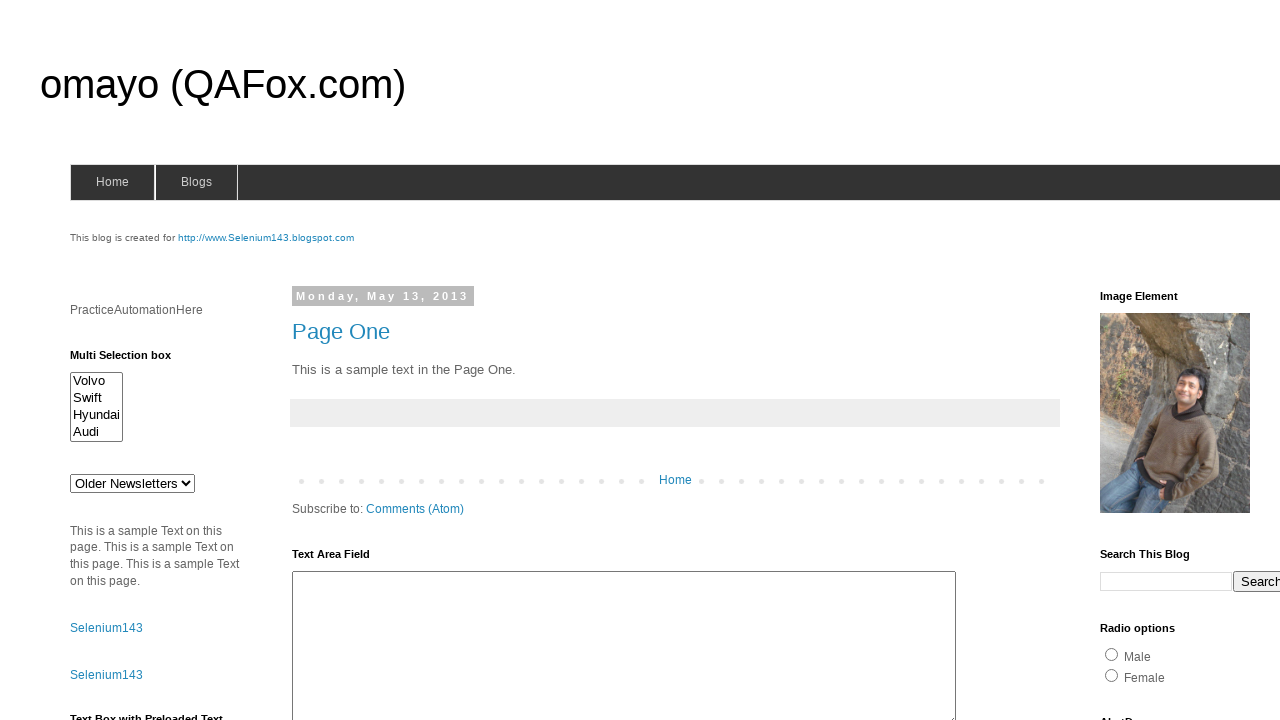

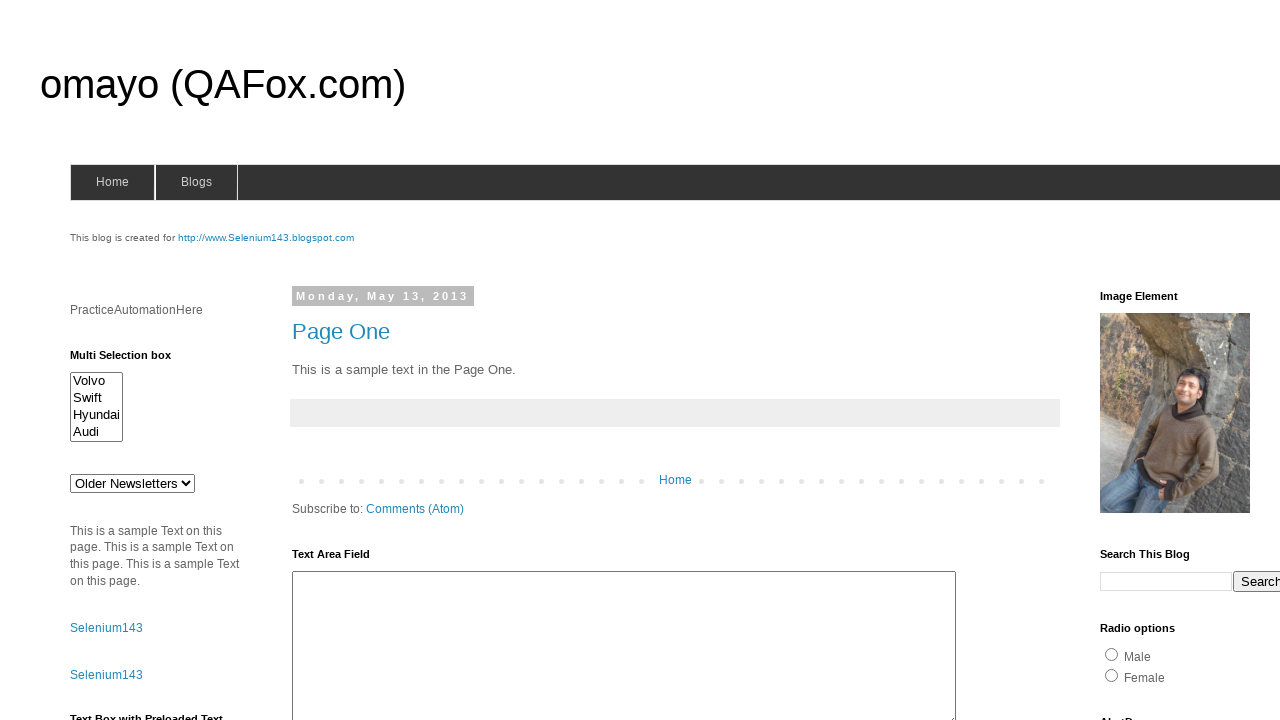